Tests dropdown selection functionality by selecting options using different methods (by value and by visible text)

Starting URL: https://demoqa.com/select-menu

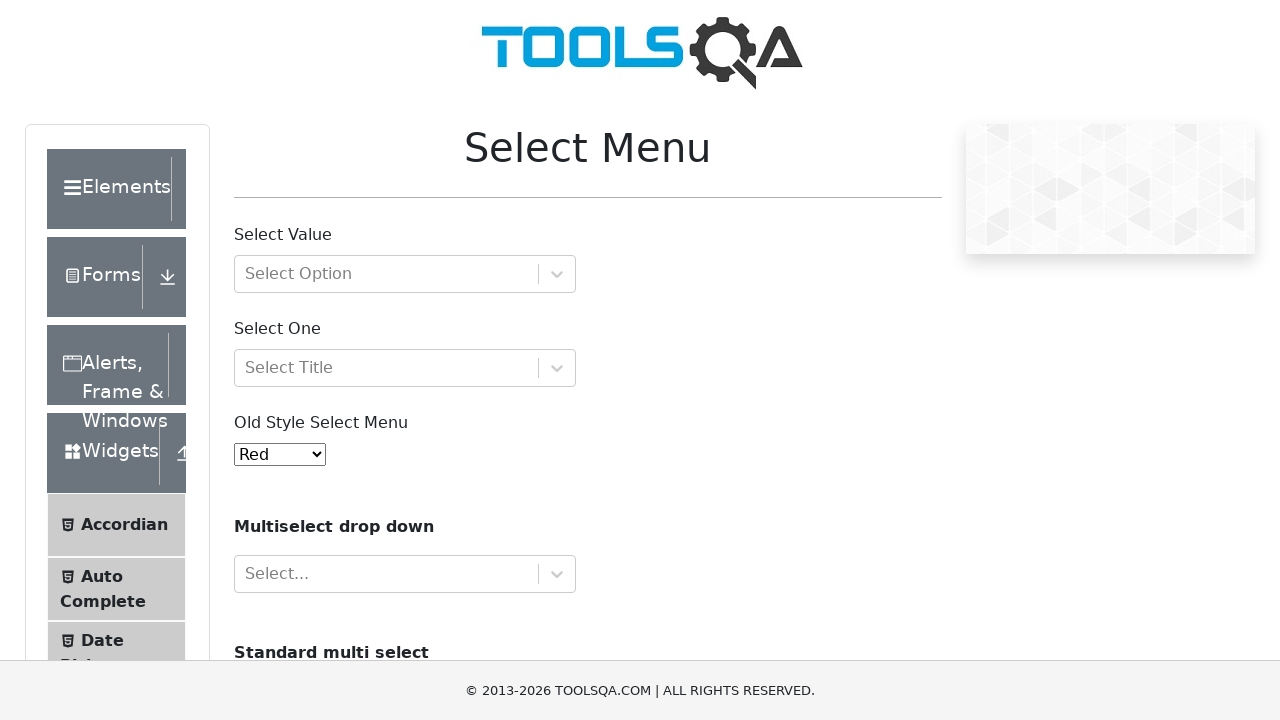

Navigated to select-menu test page
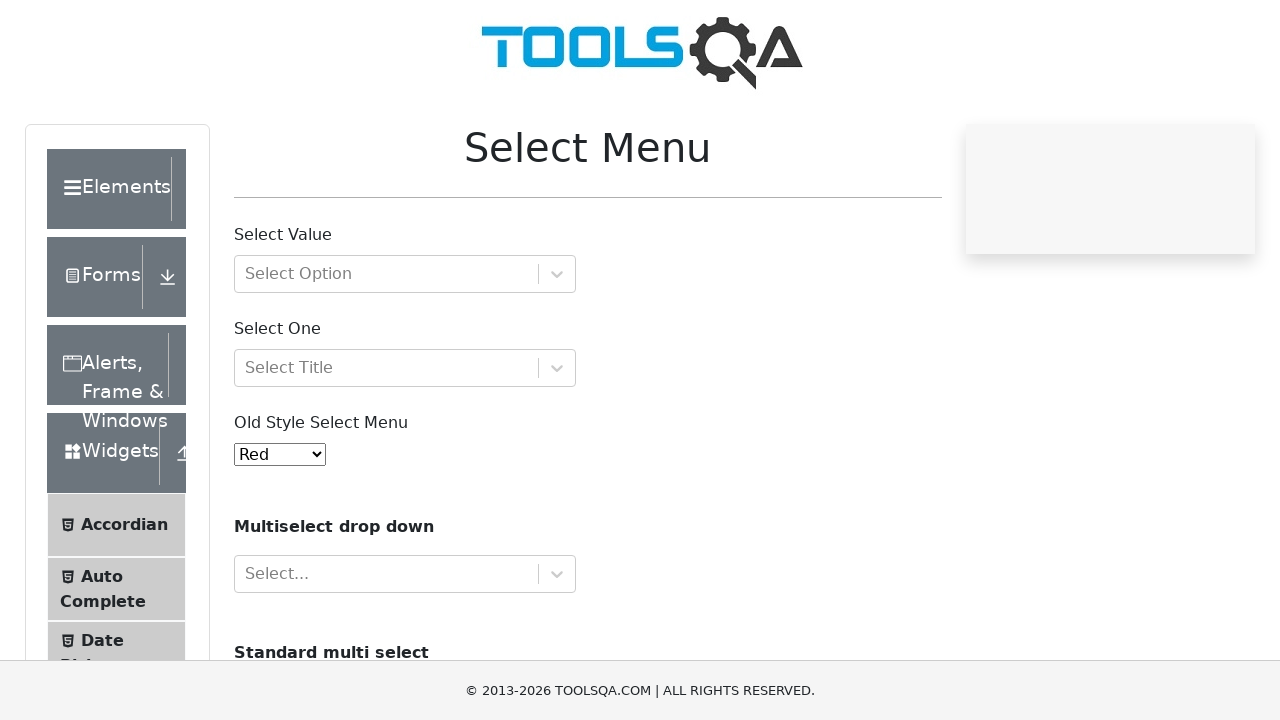

Located dropdown element with id 'oldSelectMenu'
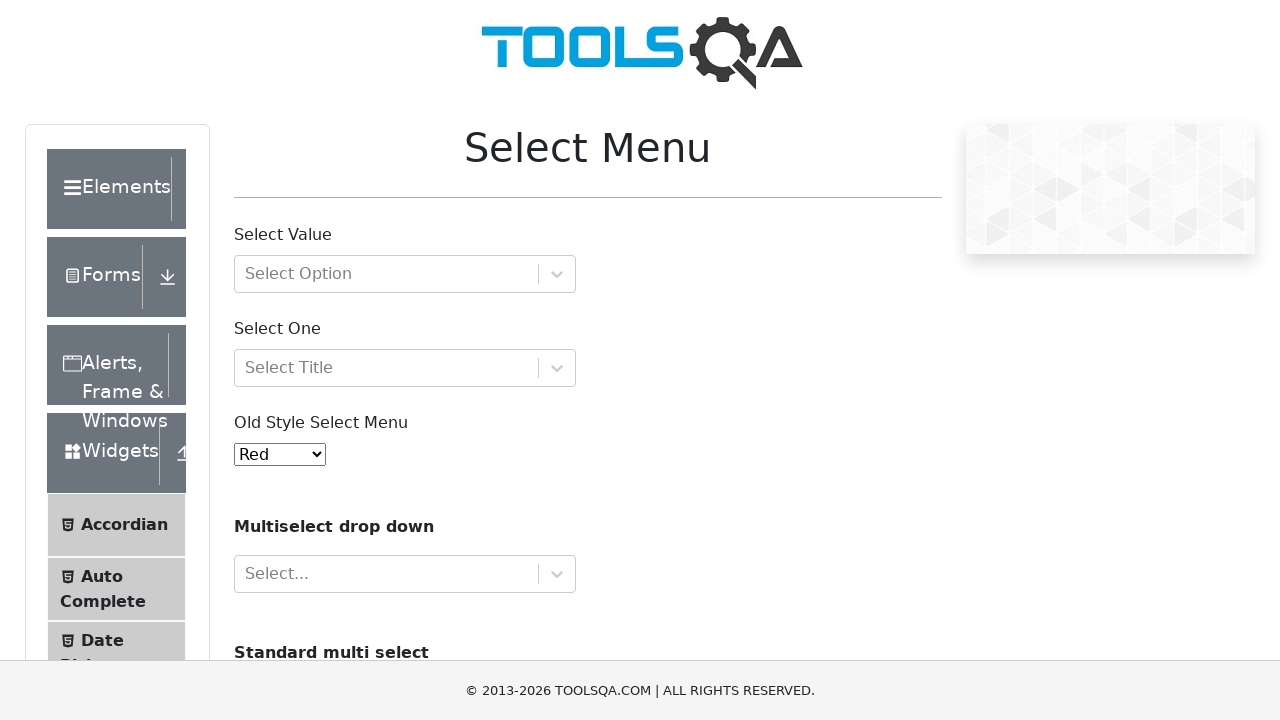

Selected option by value '1' (Blue) on #oldSelectMenu
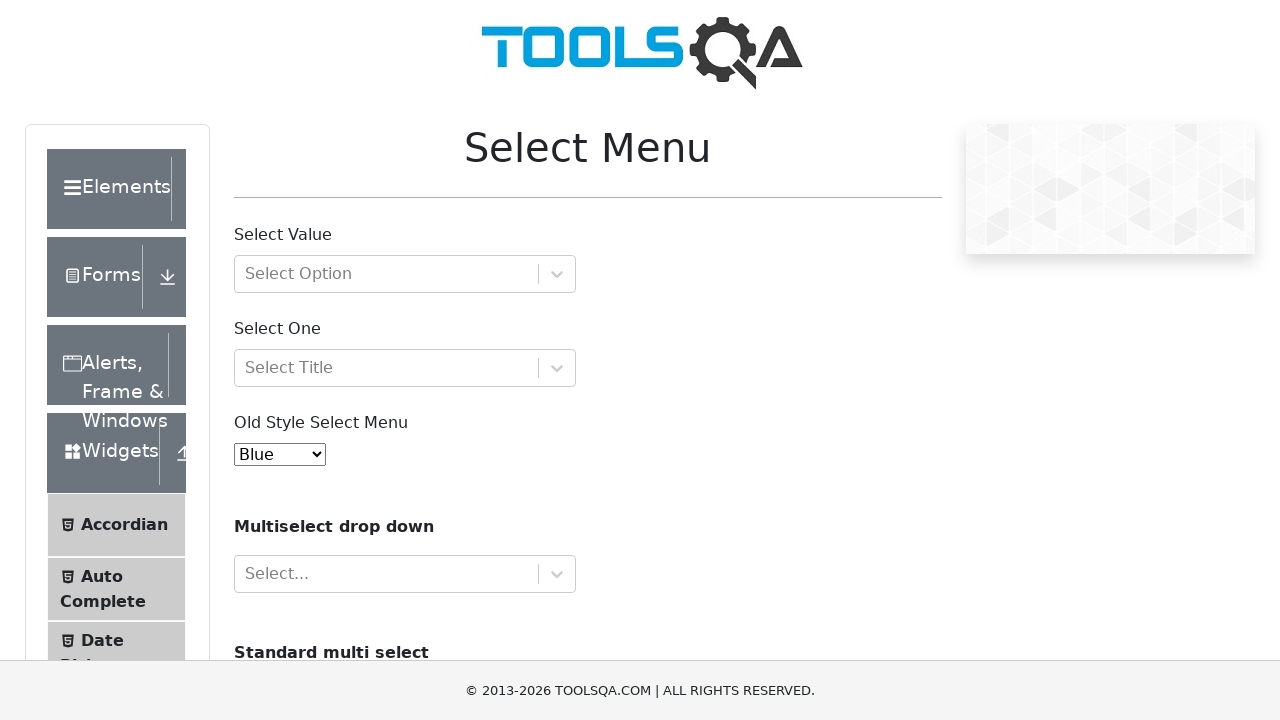

Retrieved selected option text content
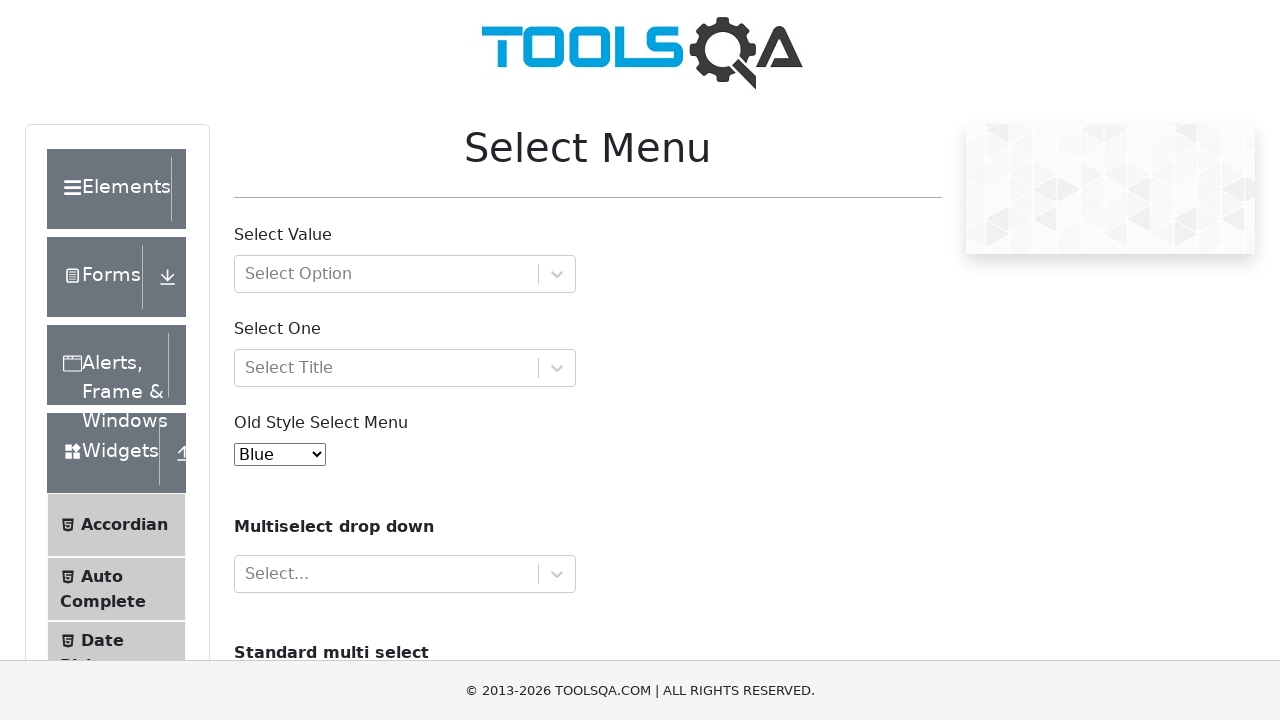

Asserted that 'Blue' option is selected
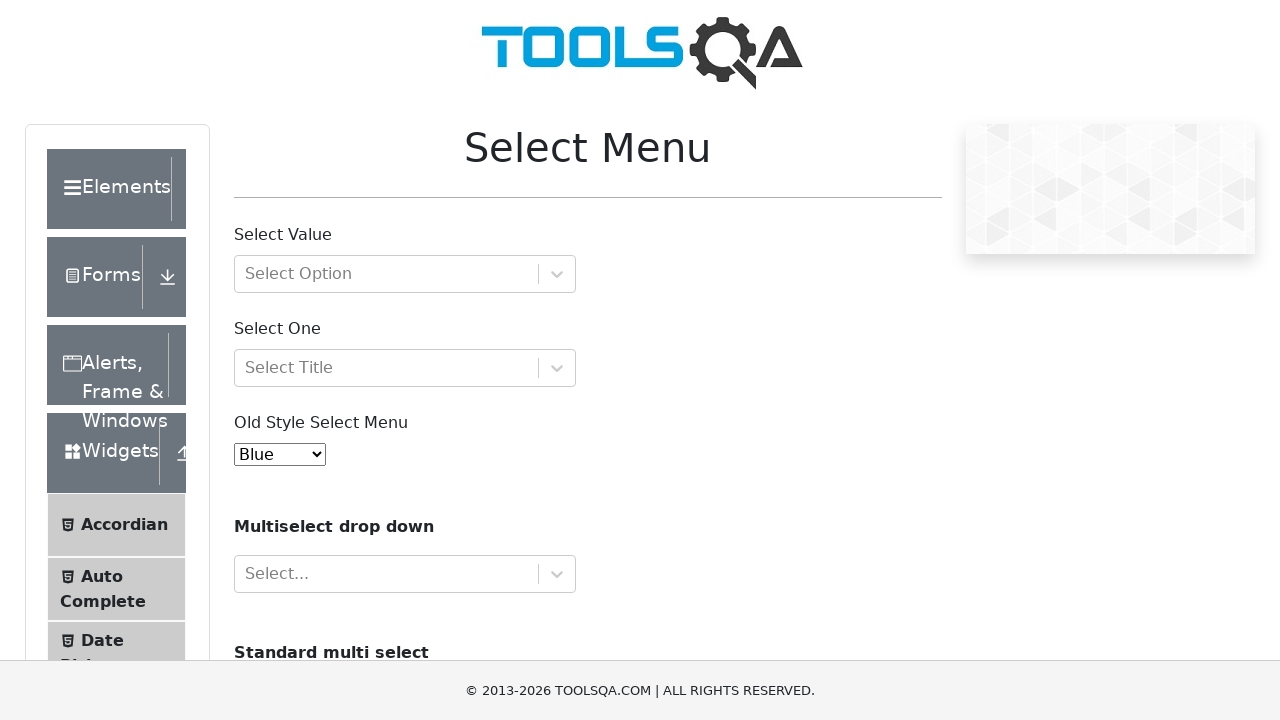

Selected option by visible text 'White' on #oldSelectMenu
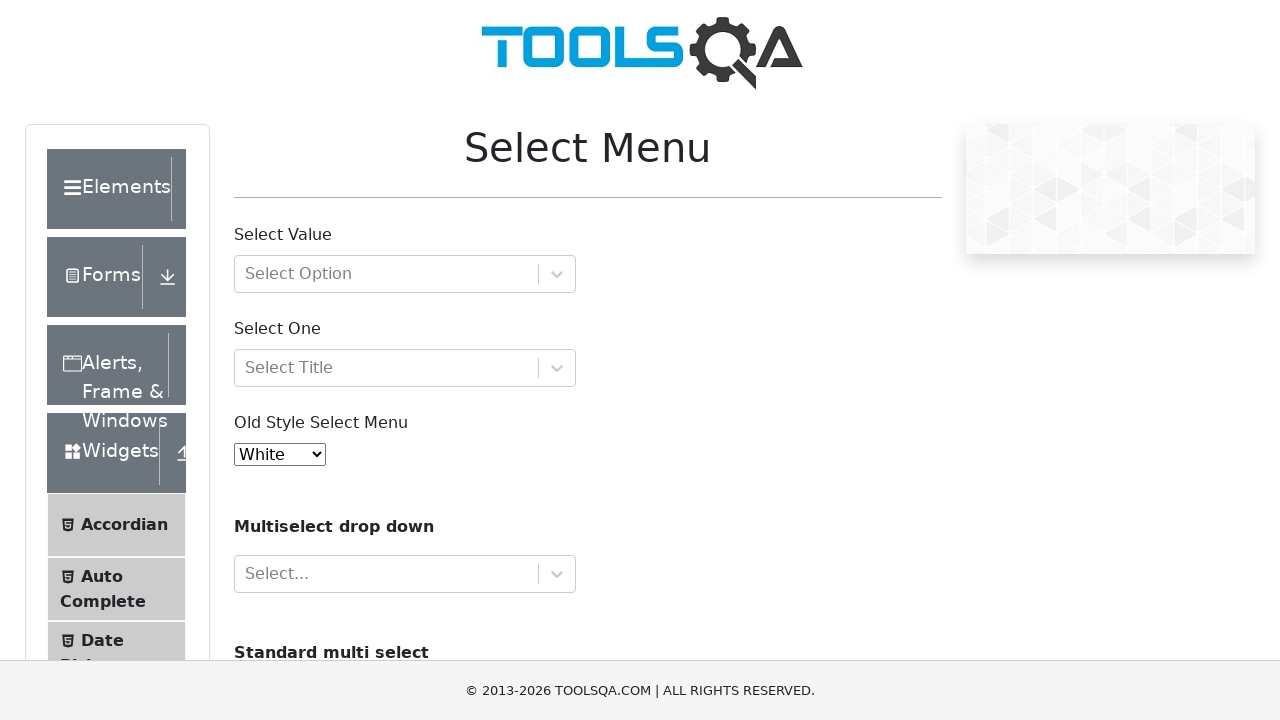

Retrieved selected option text content
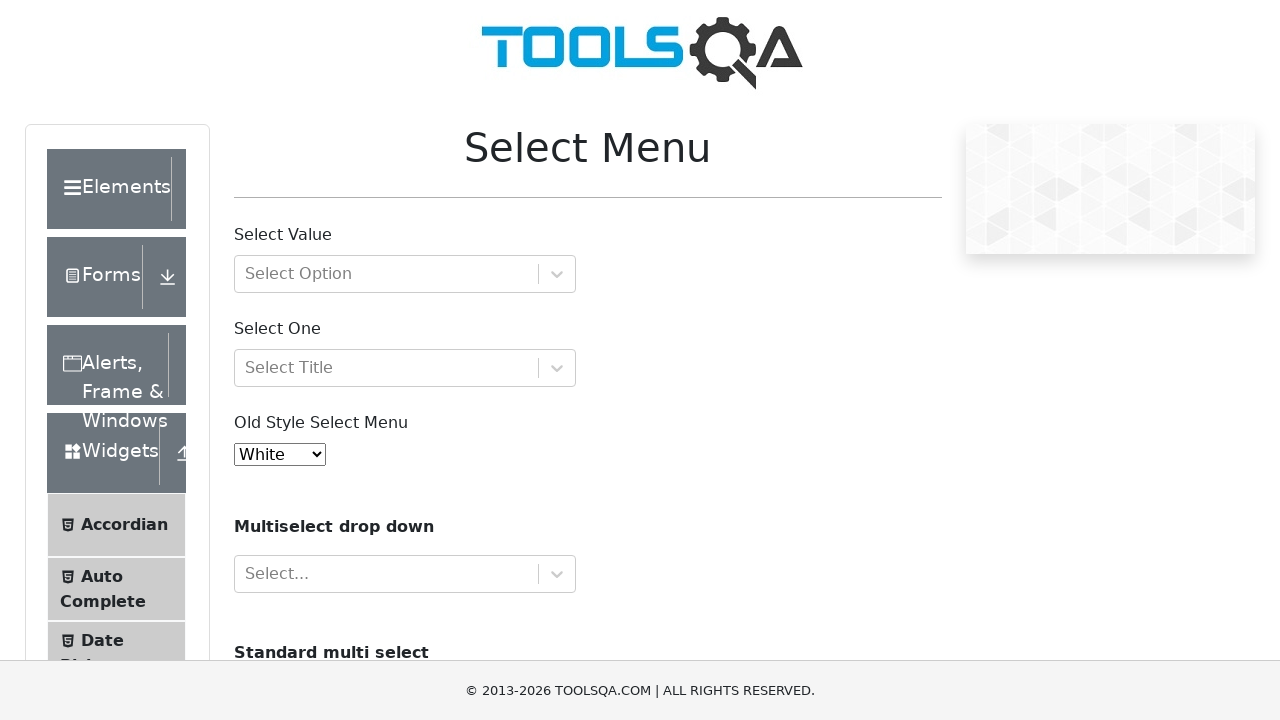

Asserted that 'White' option is selected
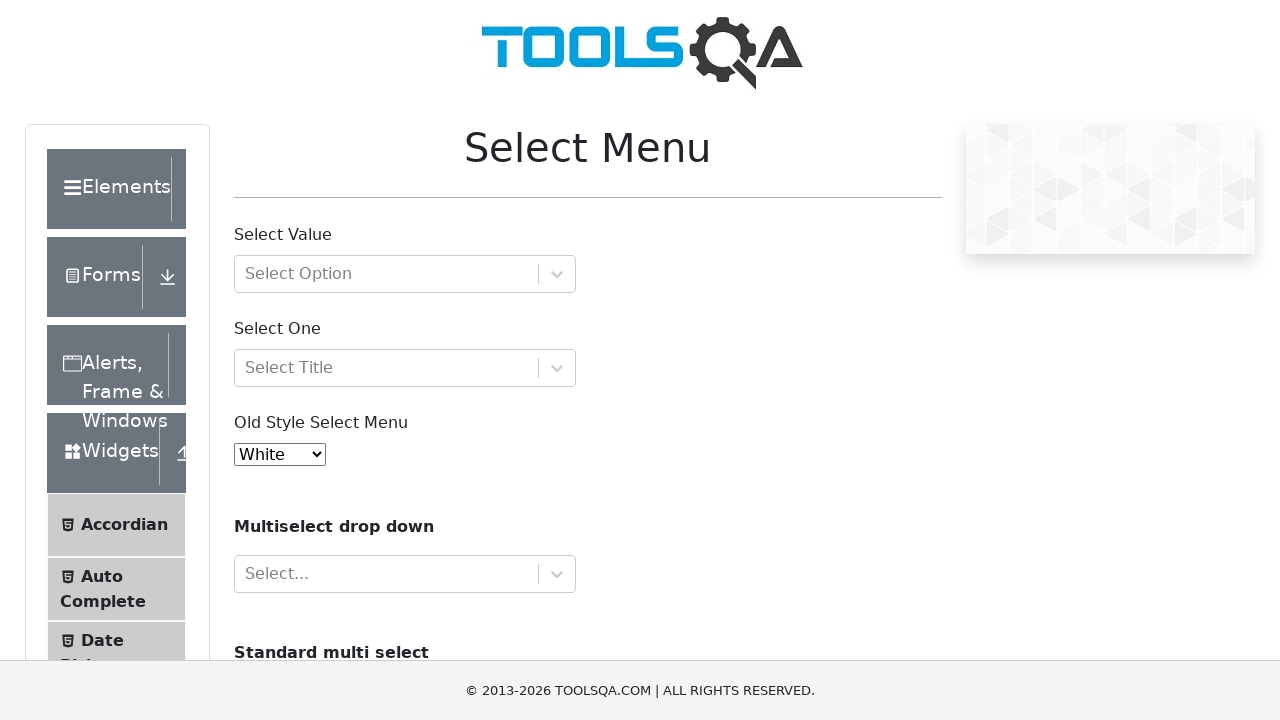

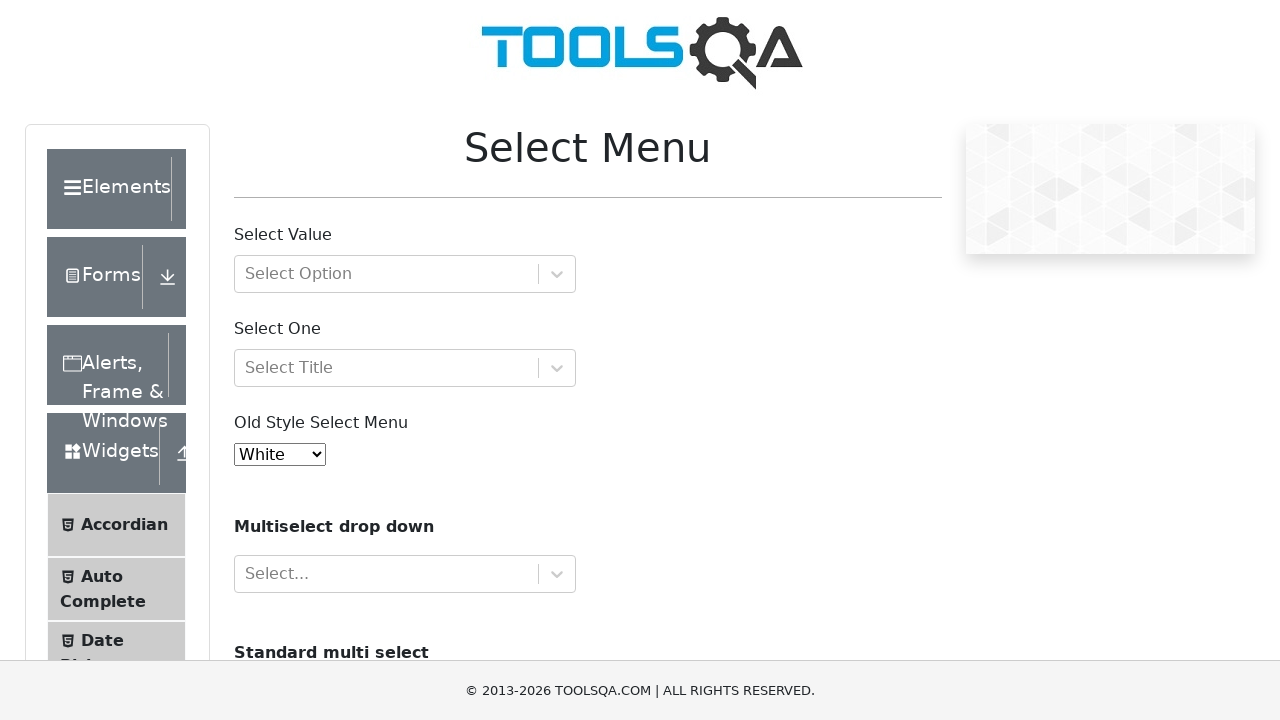